Tests email confirmation validation by entering different emails in email and confirm email fields

Starting URL: https://alada.vn/tai-khoan/dang-ky.html

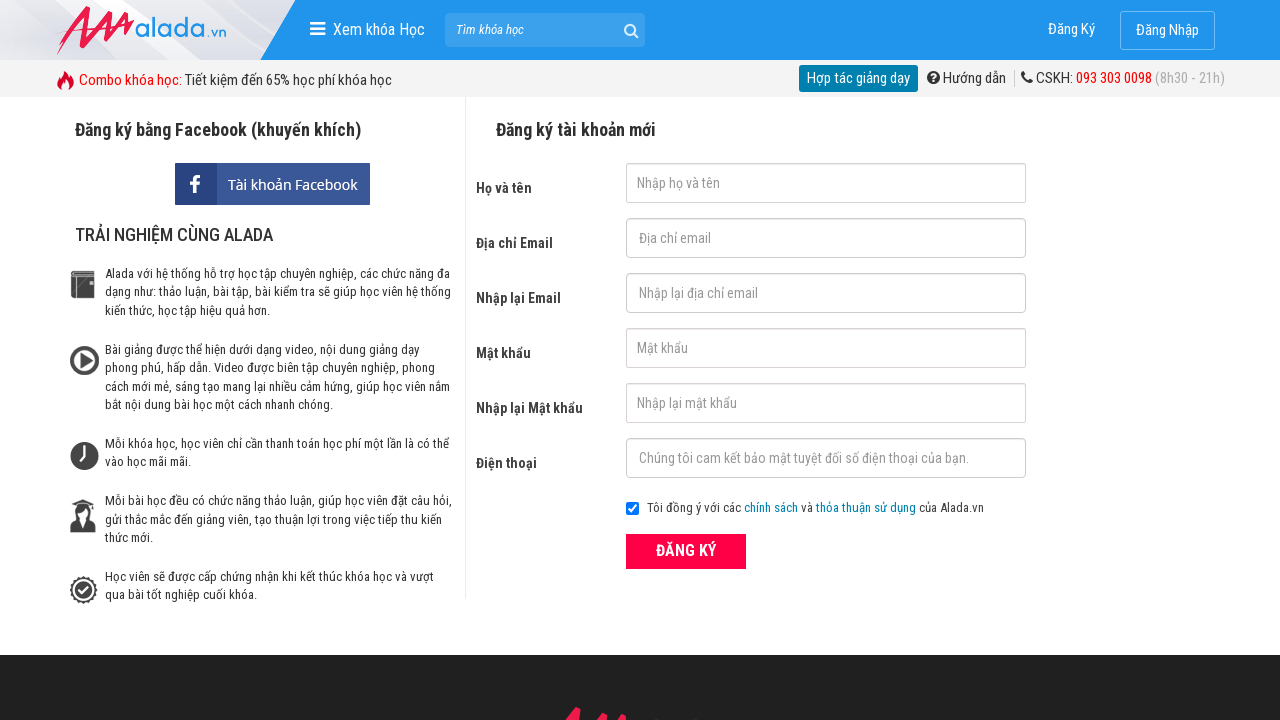

Navigated to registration page
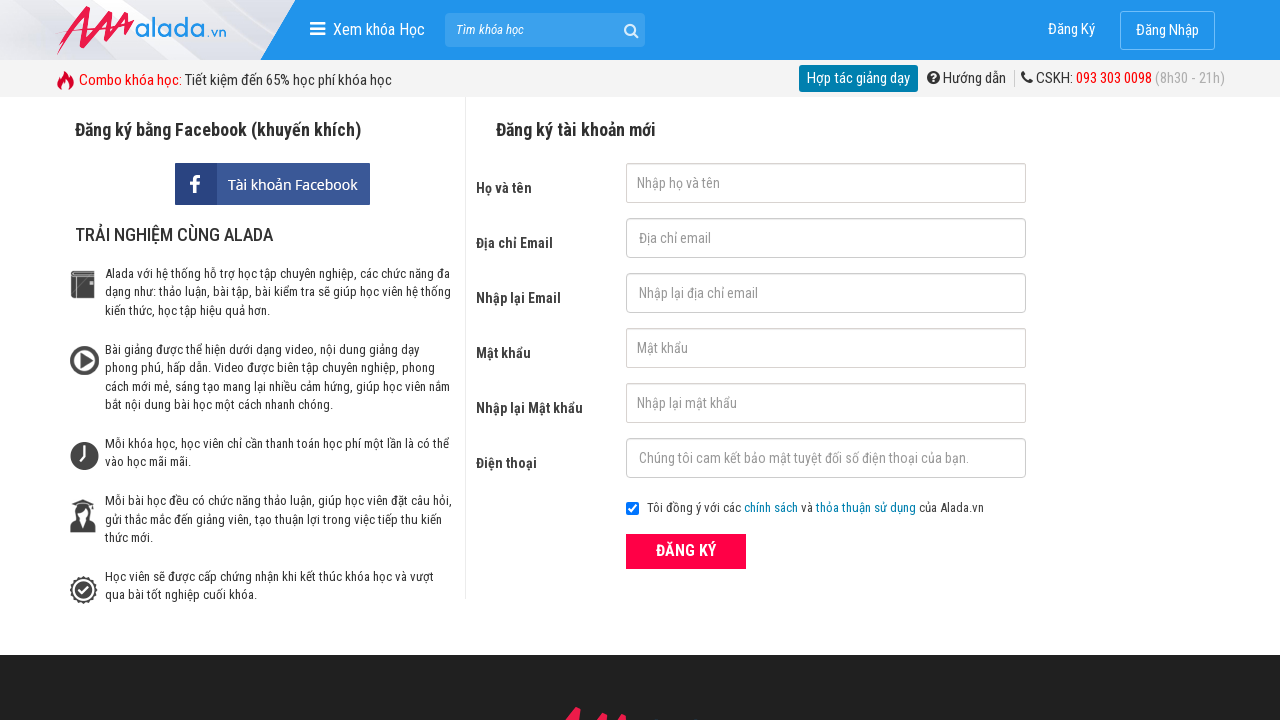

Filled email field with 'mail@gmail.com' on #txtEmail
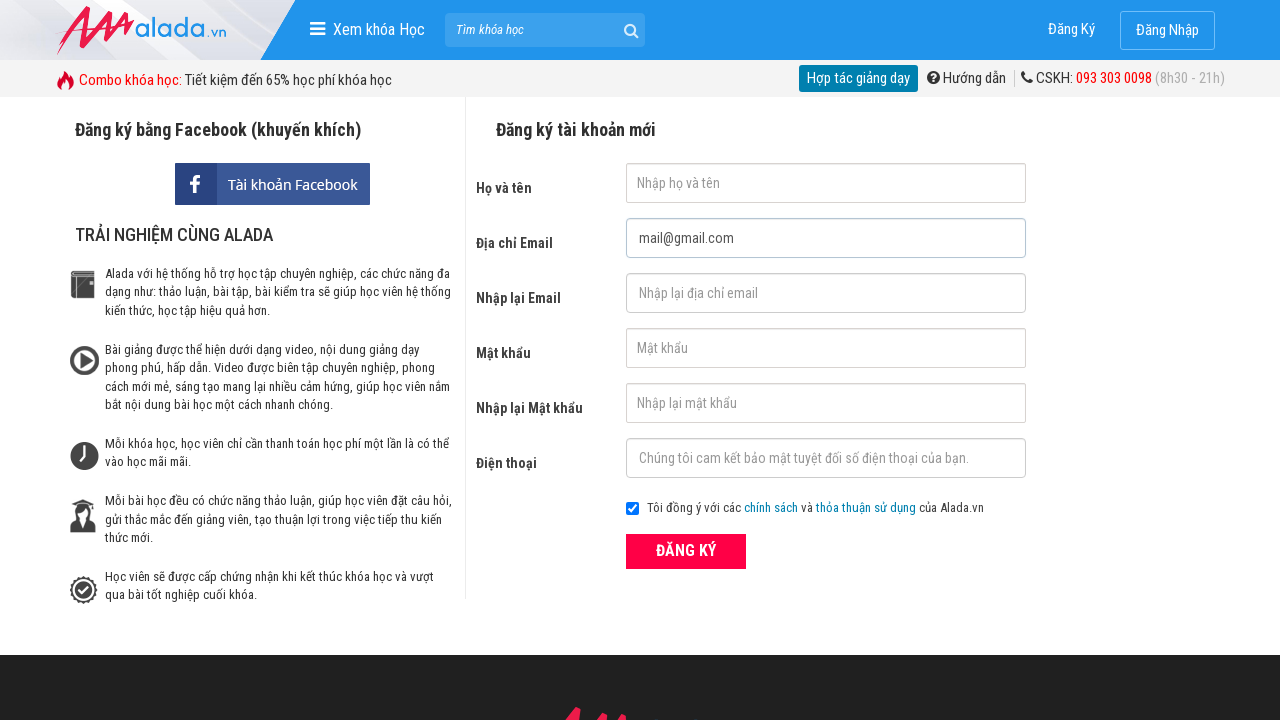

Filled confirm email field with 'aa' (different from email) on #txtCEmail
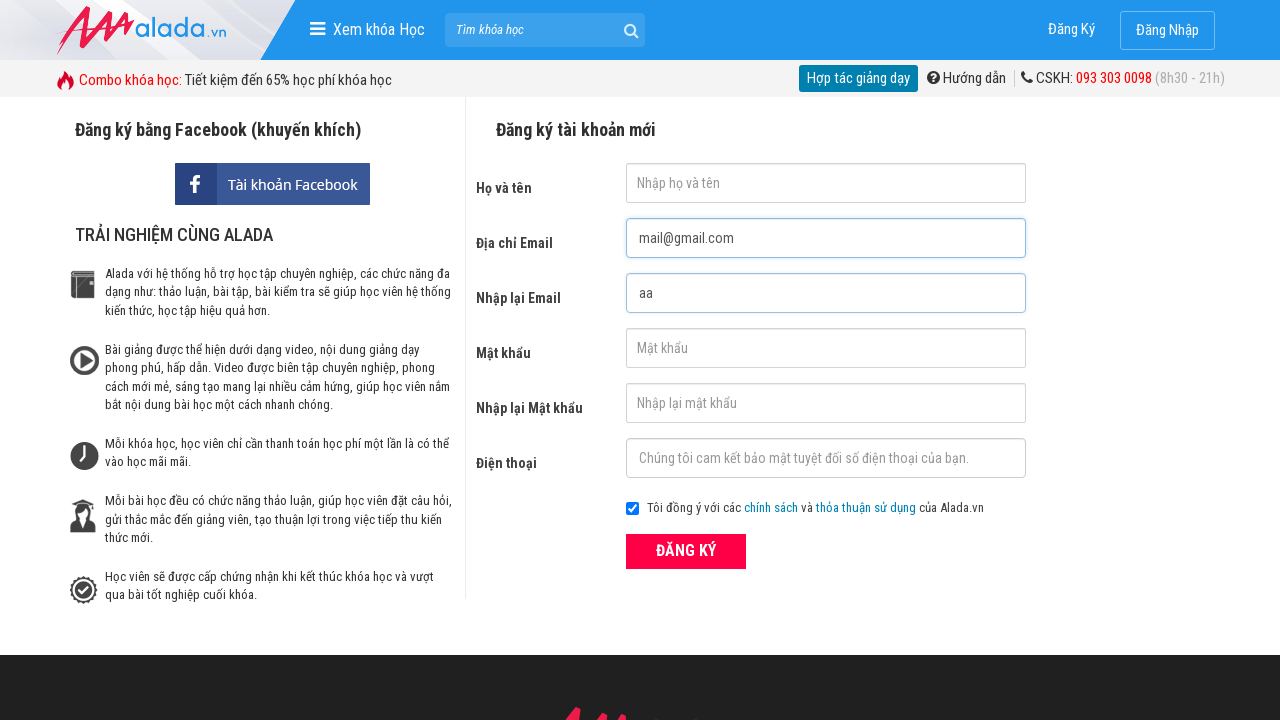

Clicked ĐĂNG KÝ (Register) submit button at (686, 551) on button:has-text('ĐĂNG KÝ')[type='submit']
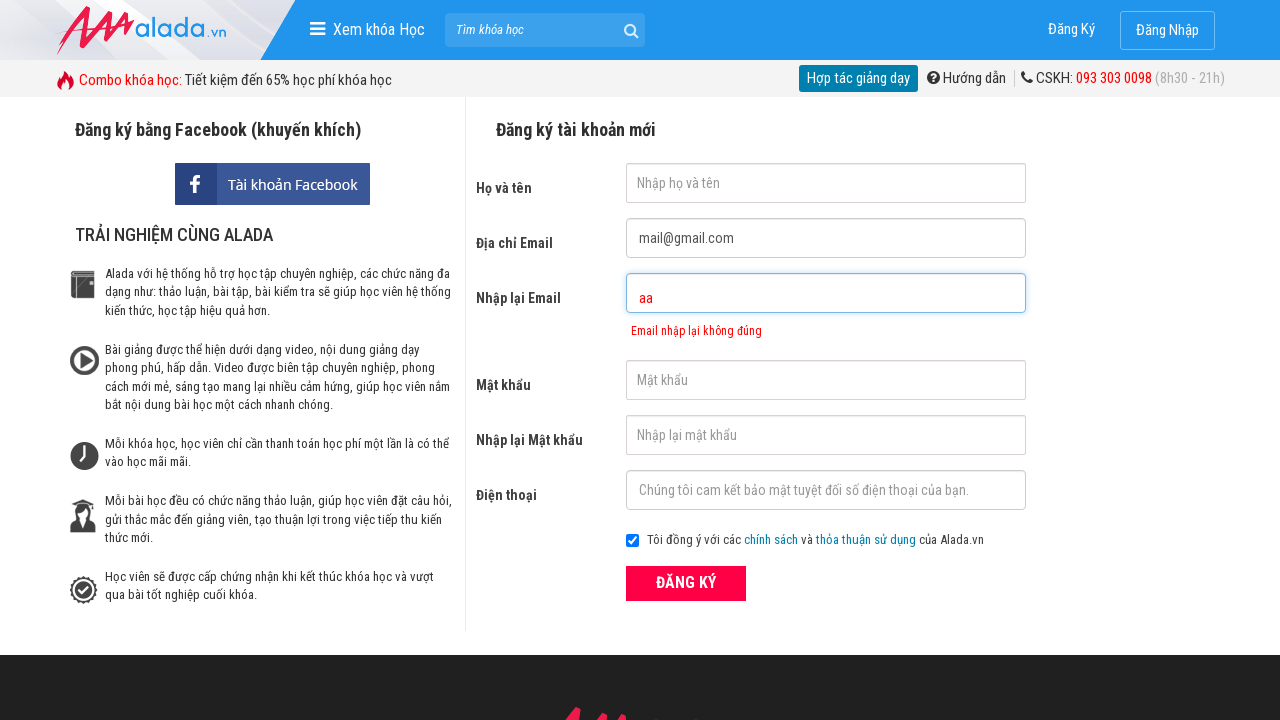

Waited for confirm email error message to appear
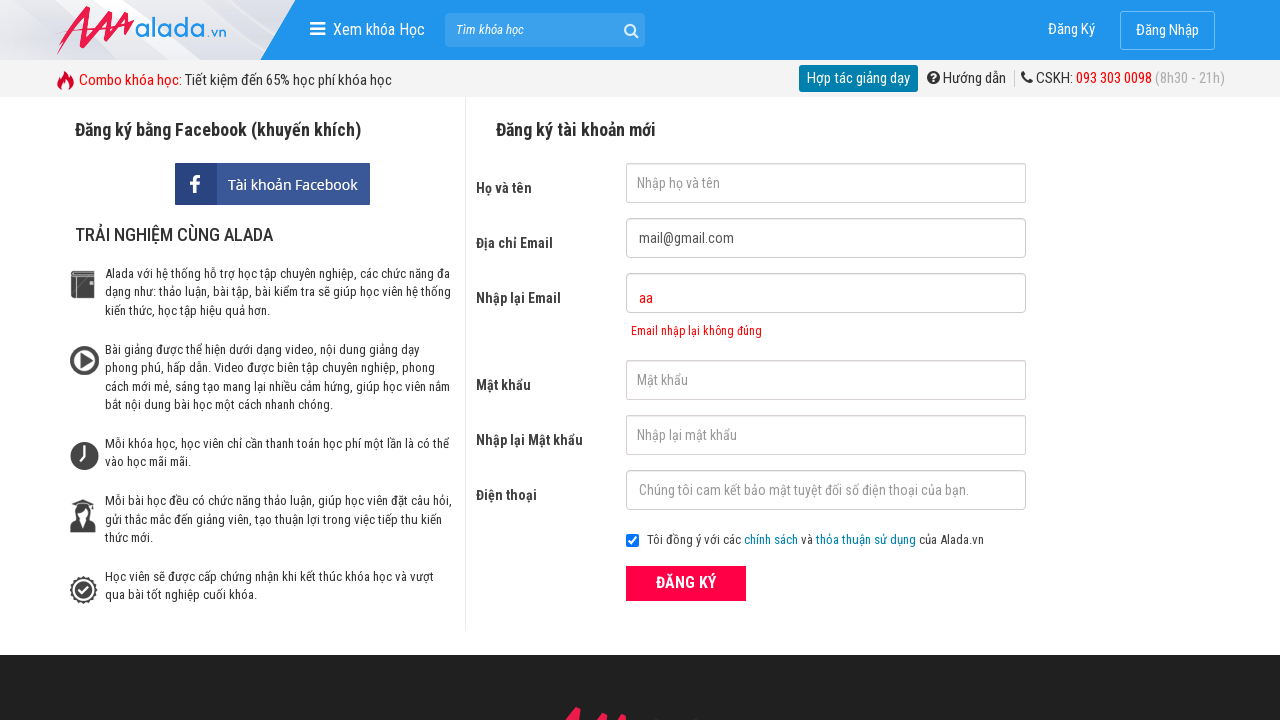

Verified error message: 'Email nhập lại không đúng'
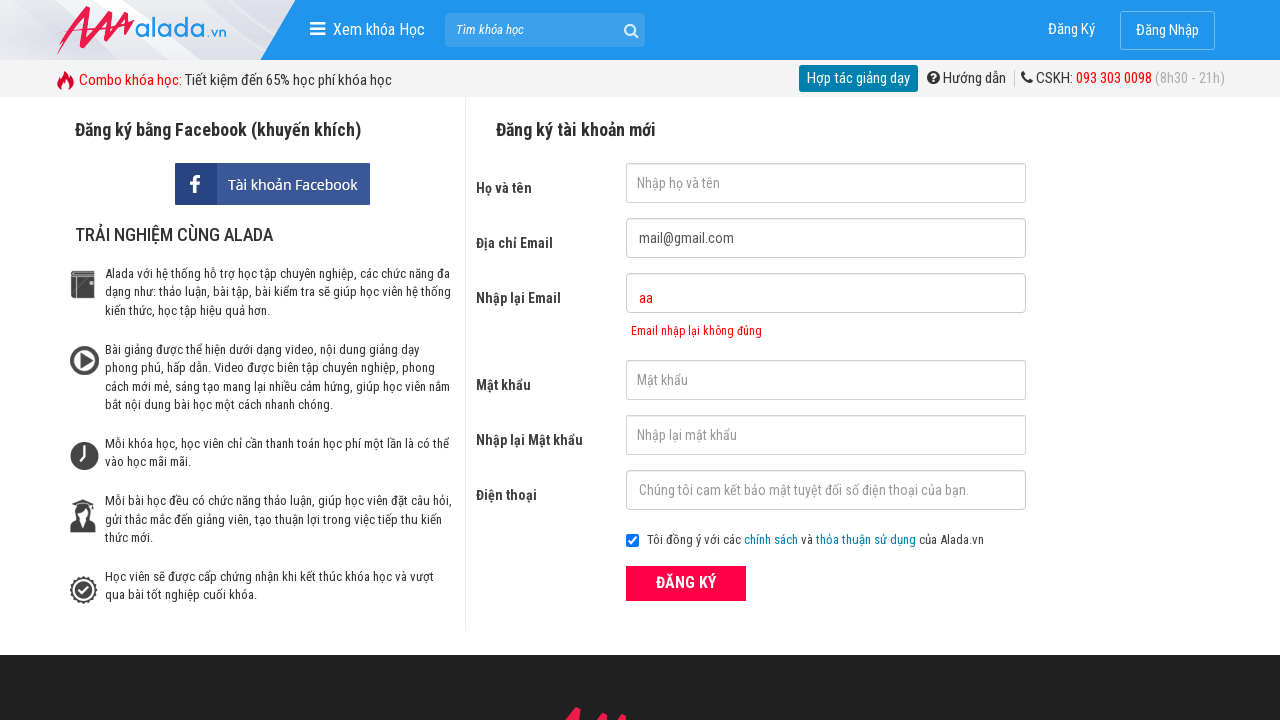

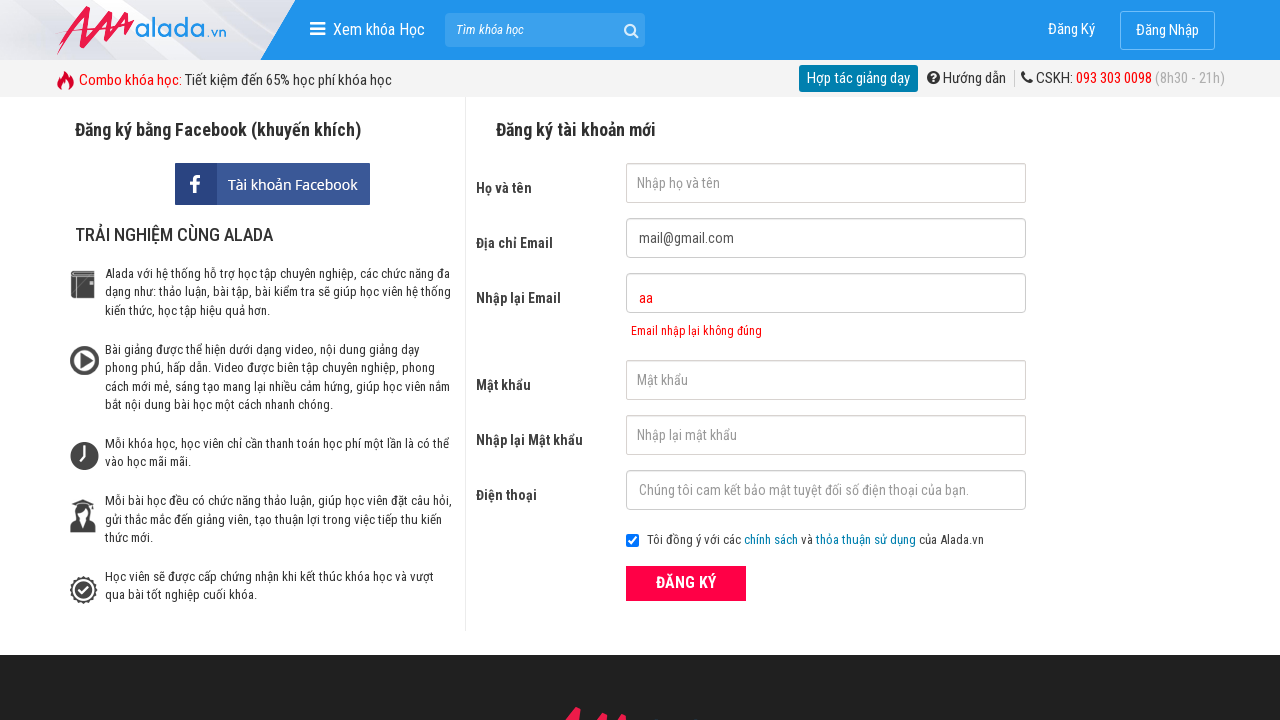